Opens the nopCommerce demo website and loads the homepage

Starting URL: https://demo.nopcommerce.com/

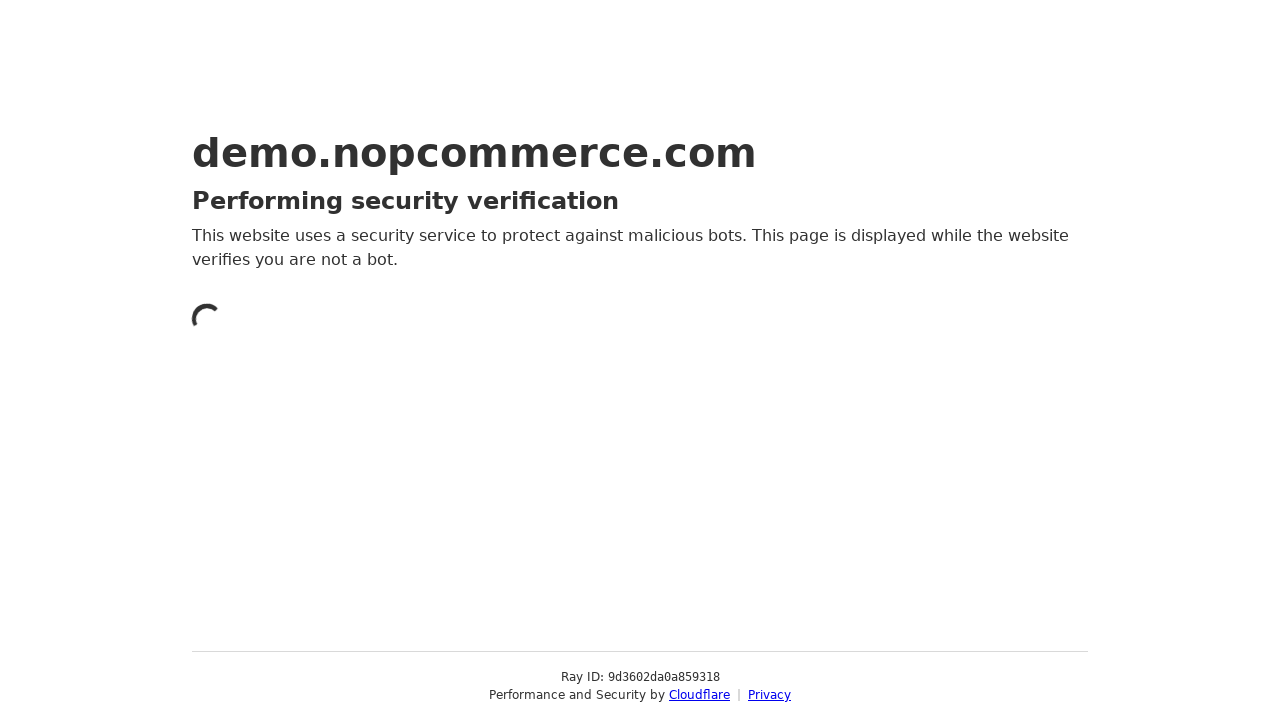

Navigated to nopCommerce demo homepage
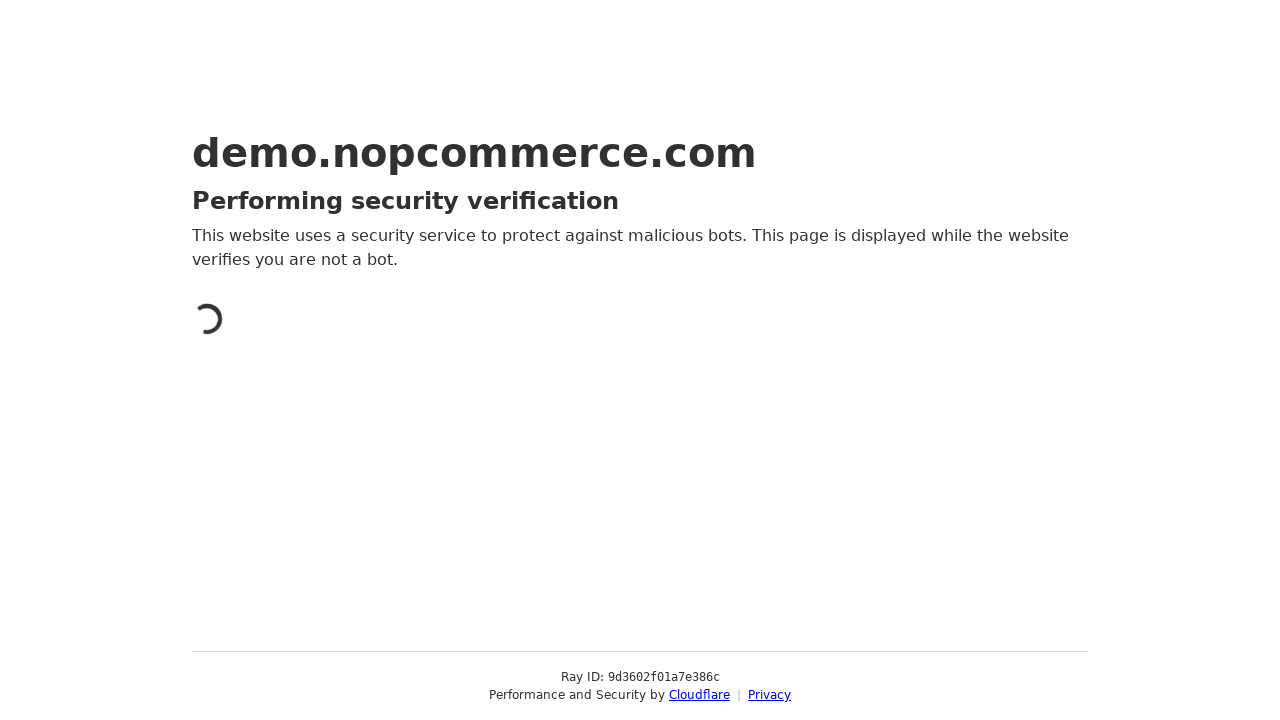

Homepage fully loaded and network idle
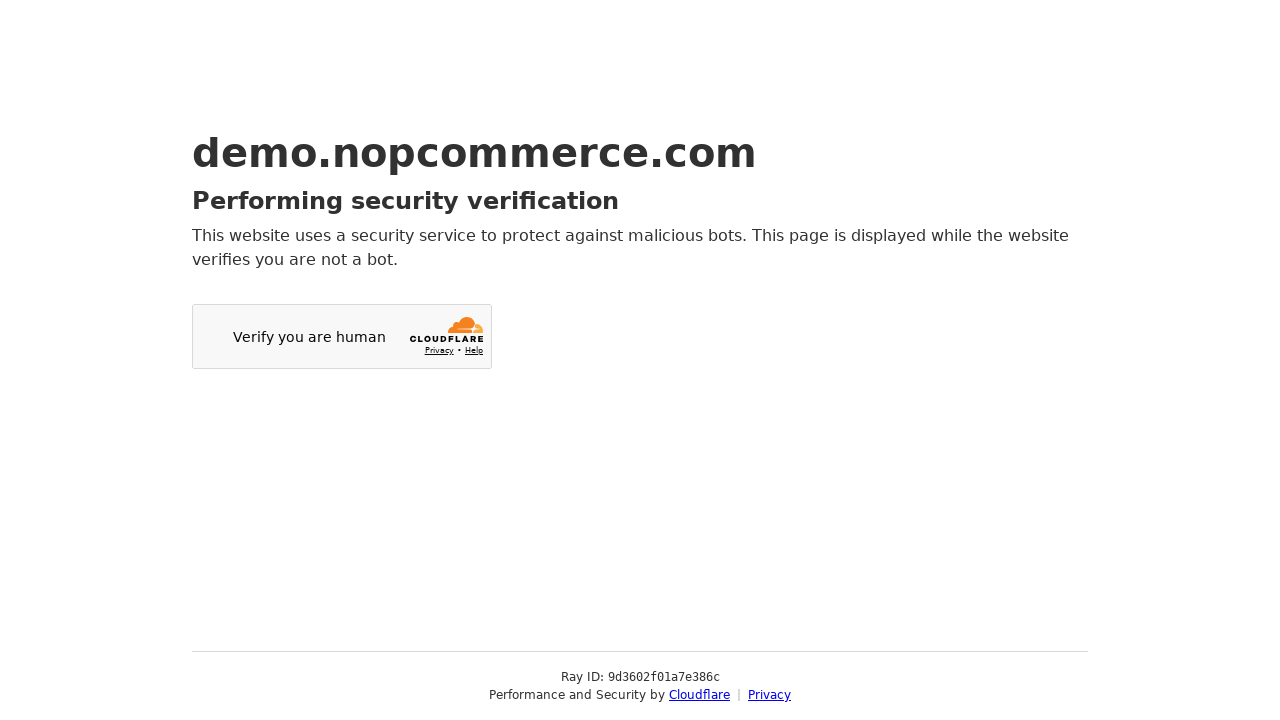

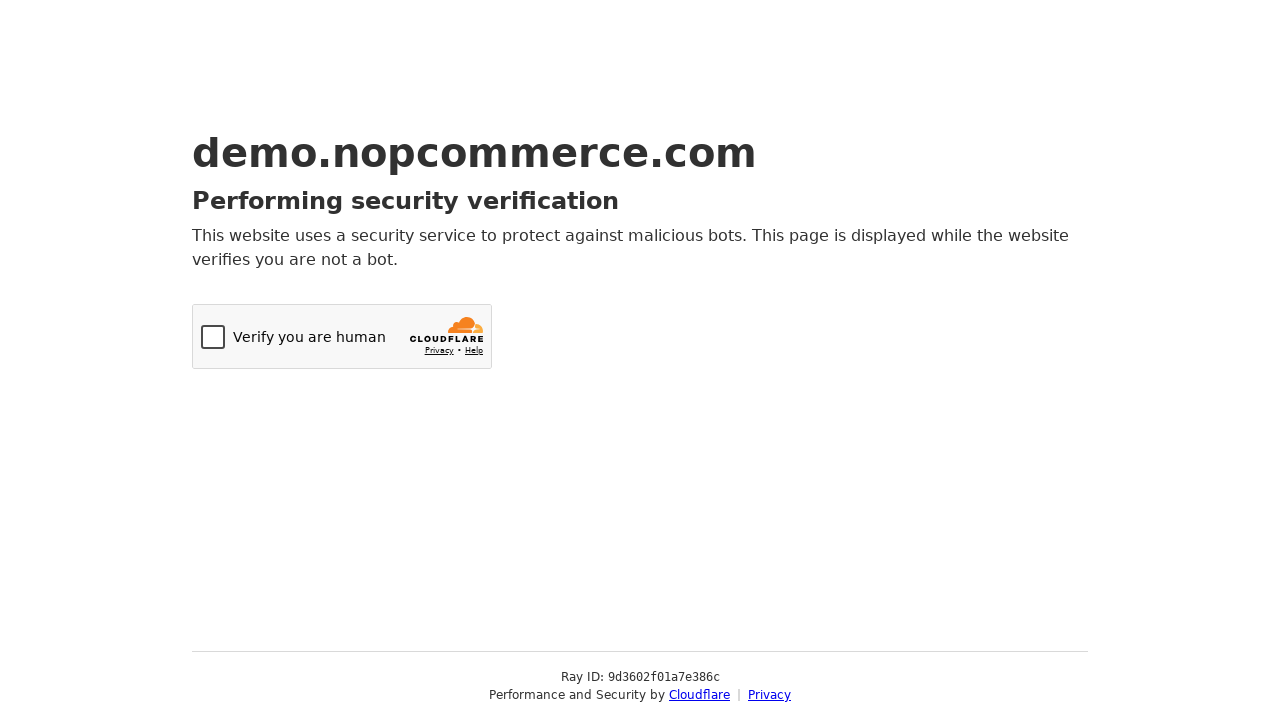